Tests dynamic element appearance using soft assertions to verify multiple conditions on the paragraph element that appears after clicking a button

Starting URL: https://testeroprogramowania.github.io/selenium/wait2.html

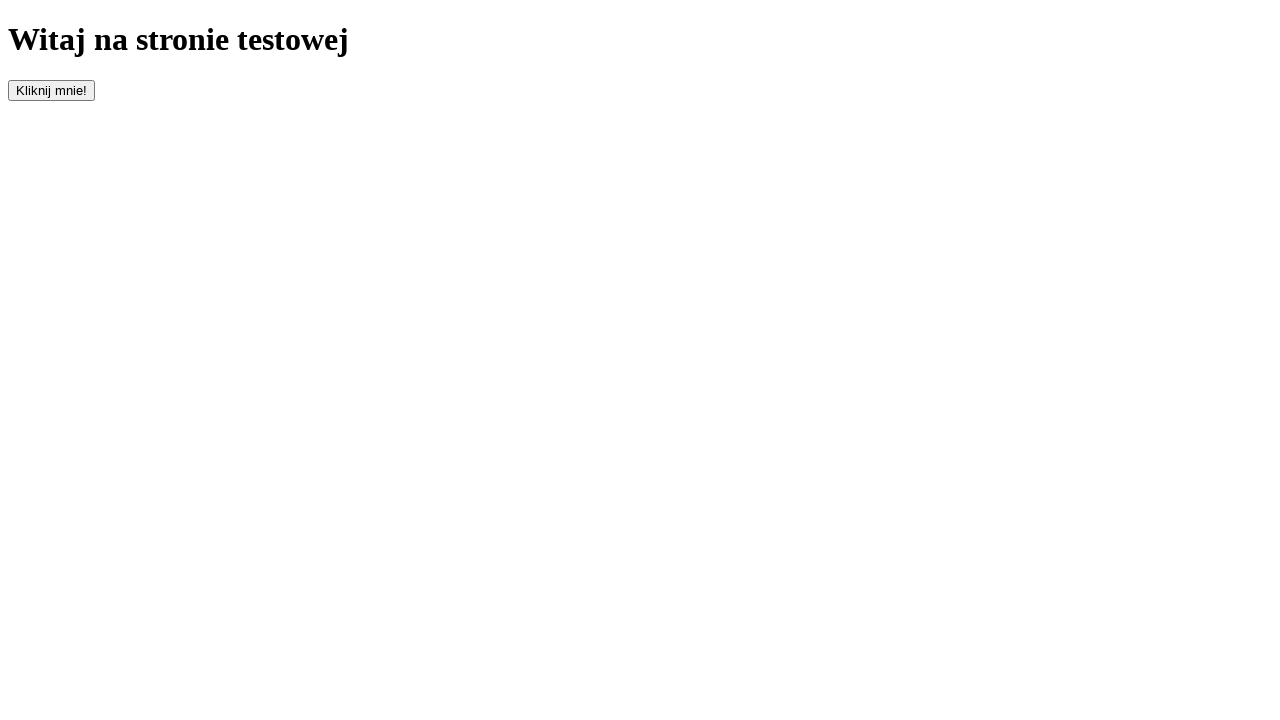

Clicked button with id 'clickOnMe' to trigger element appearance at (52, 90) on #clickOnMe
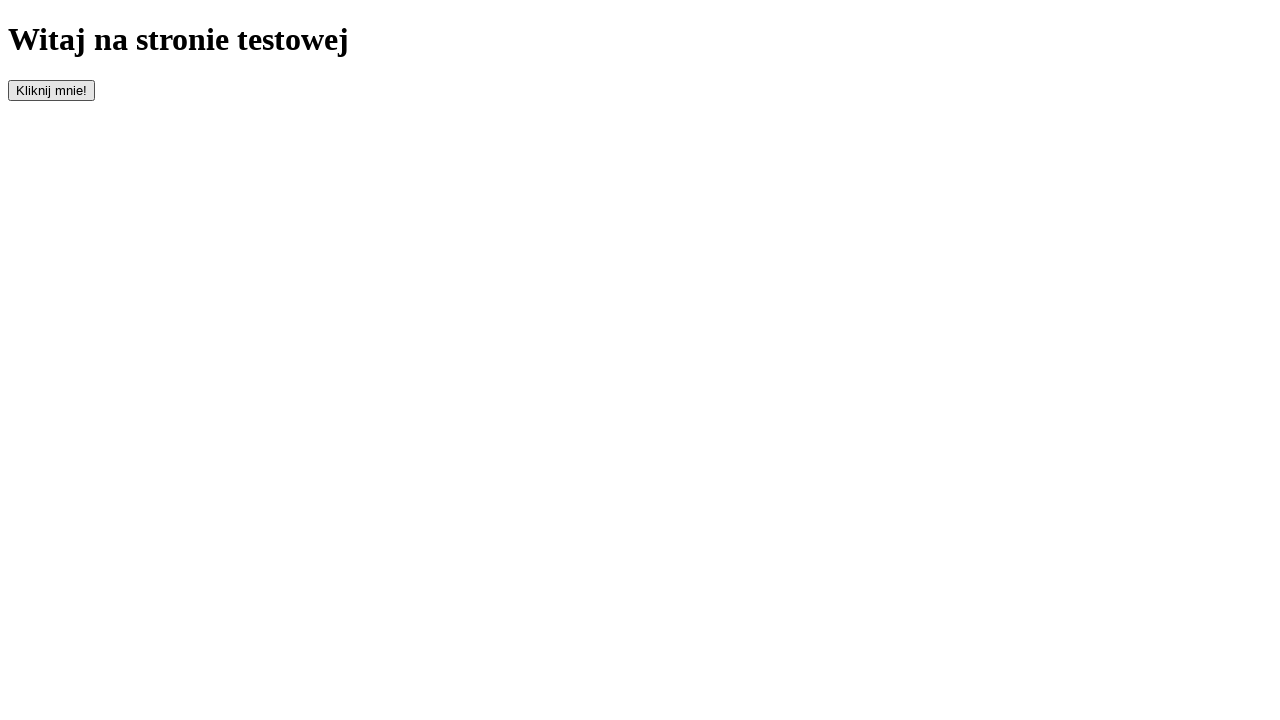

Waited for paragraph element to appear (timeout: 10000ms)
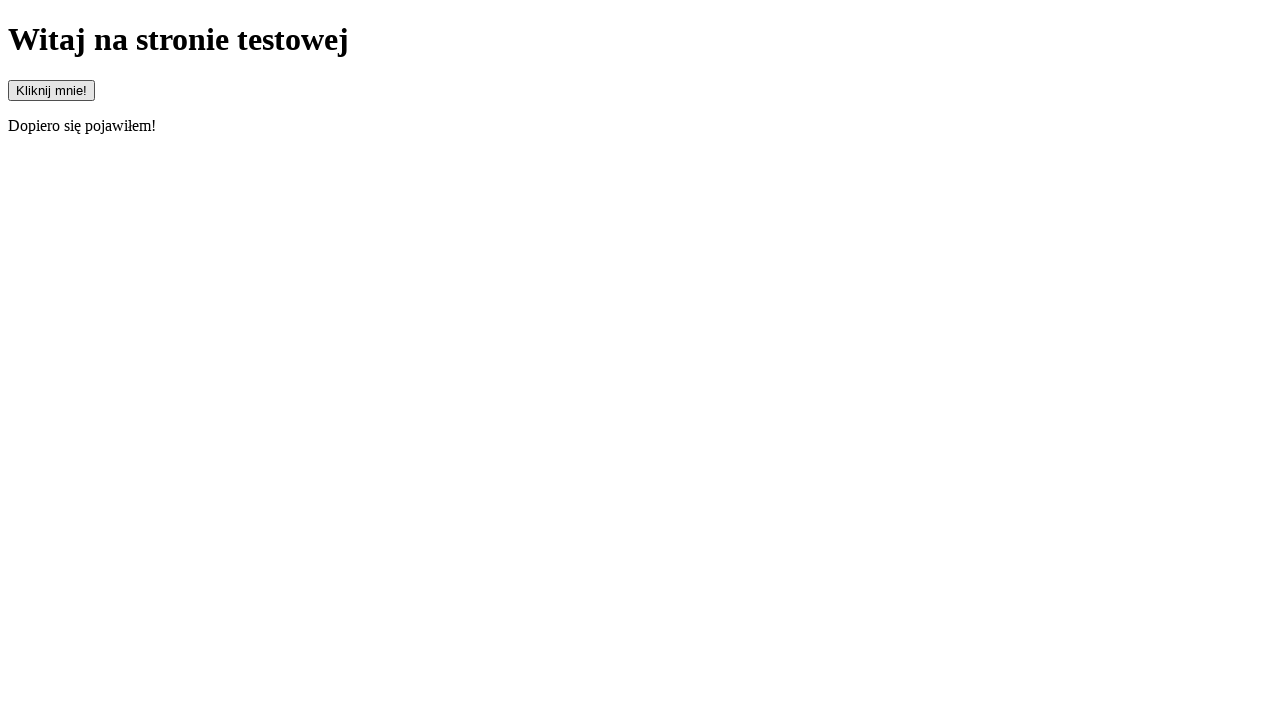

Verified paragraph element is visible
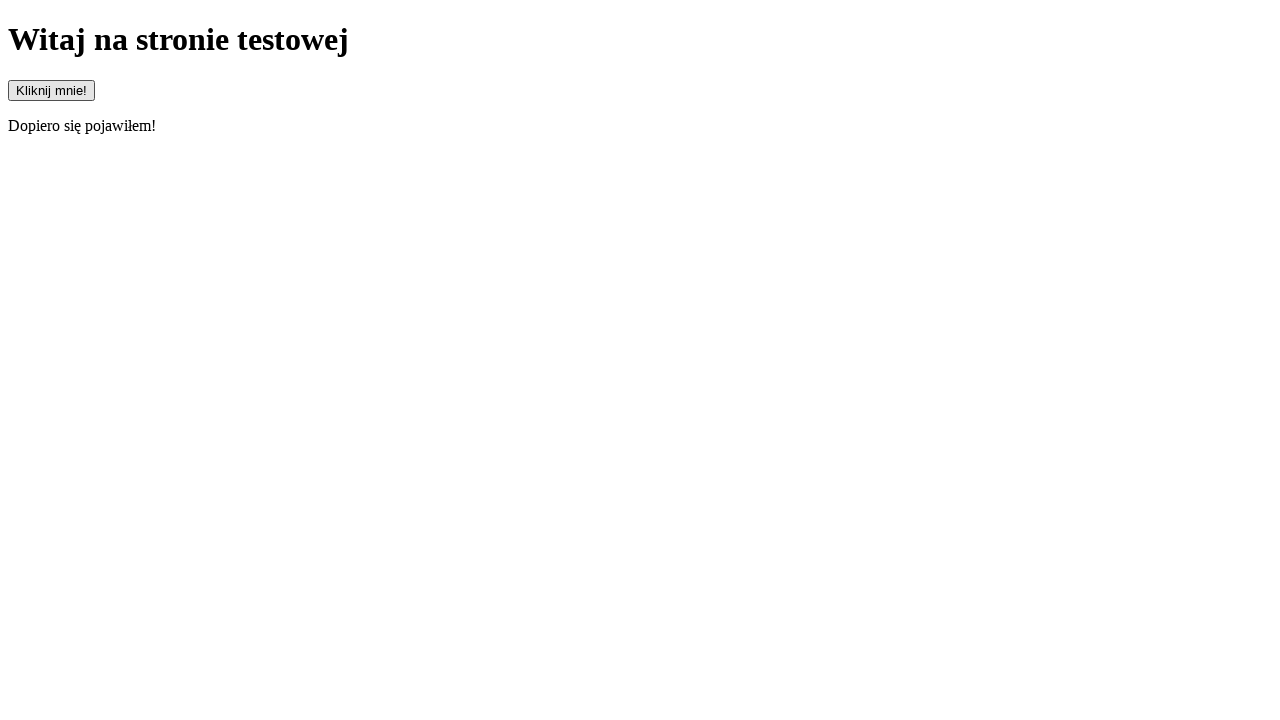

Retrieved paragraph text content: 'Dopiero się pojawiłem!'
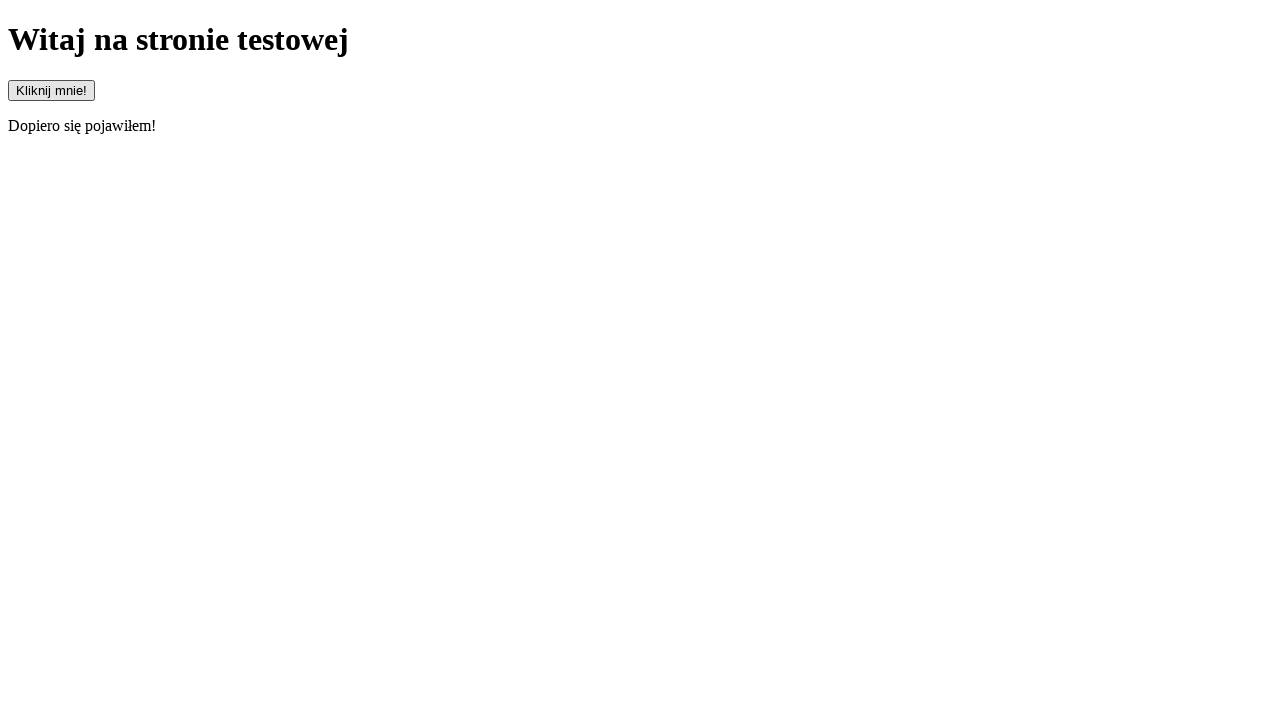

Soft assertion: text starts with 'Dopiero'
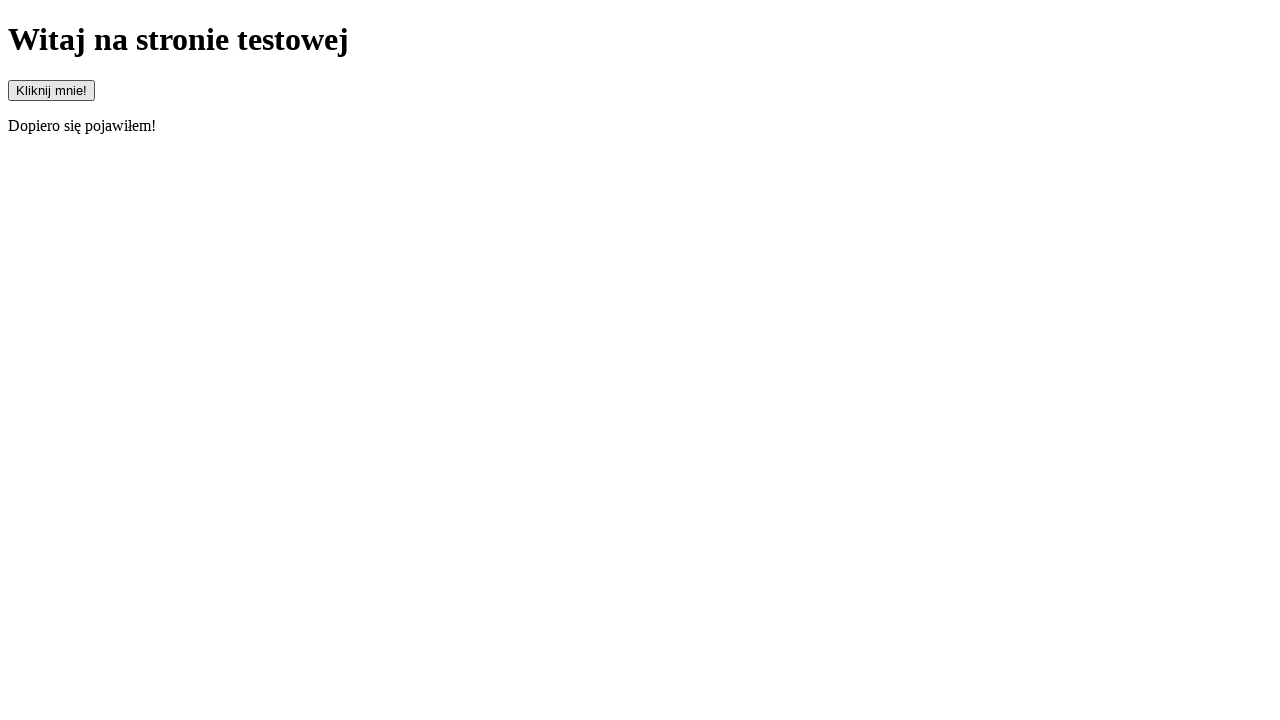

Soft assertion: text does not start with 'Pojawiłem'
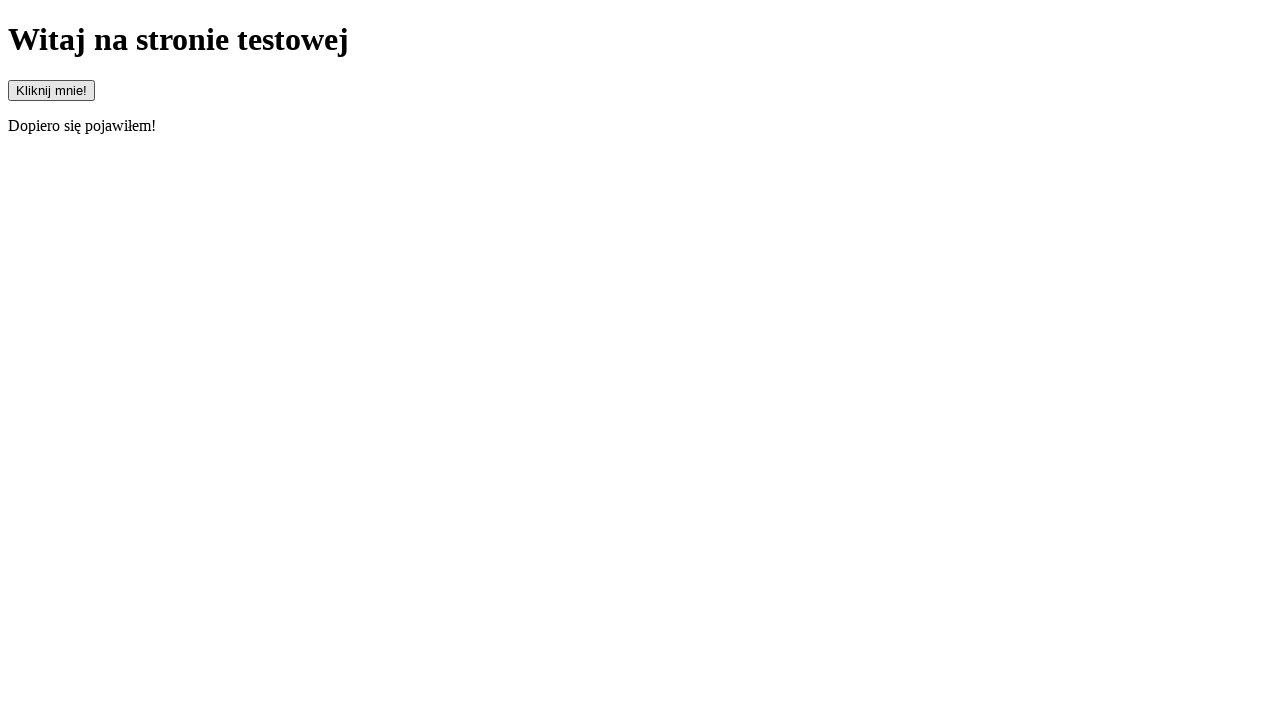

Soft assertion: text equals exactly 'Dopiero się pojawiłem!'
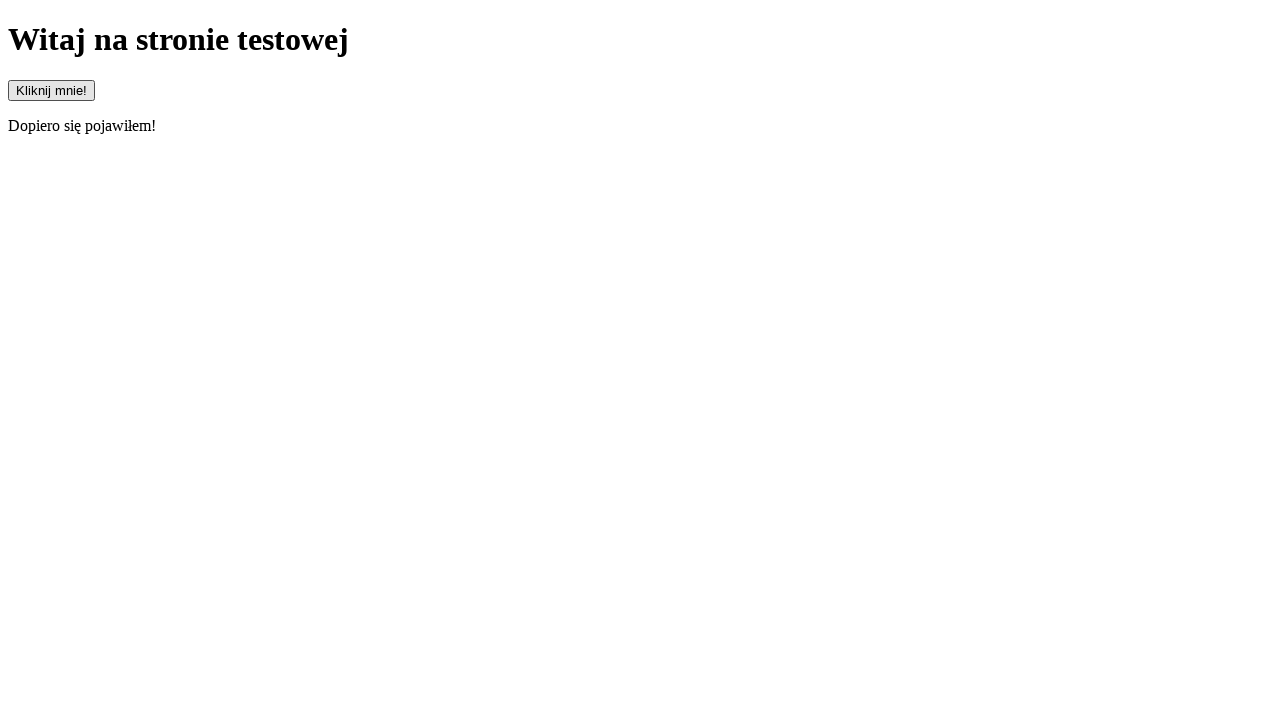

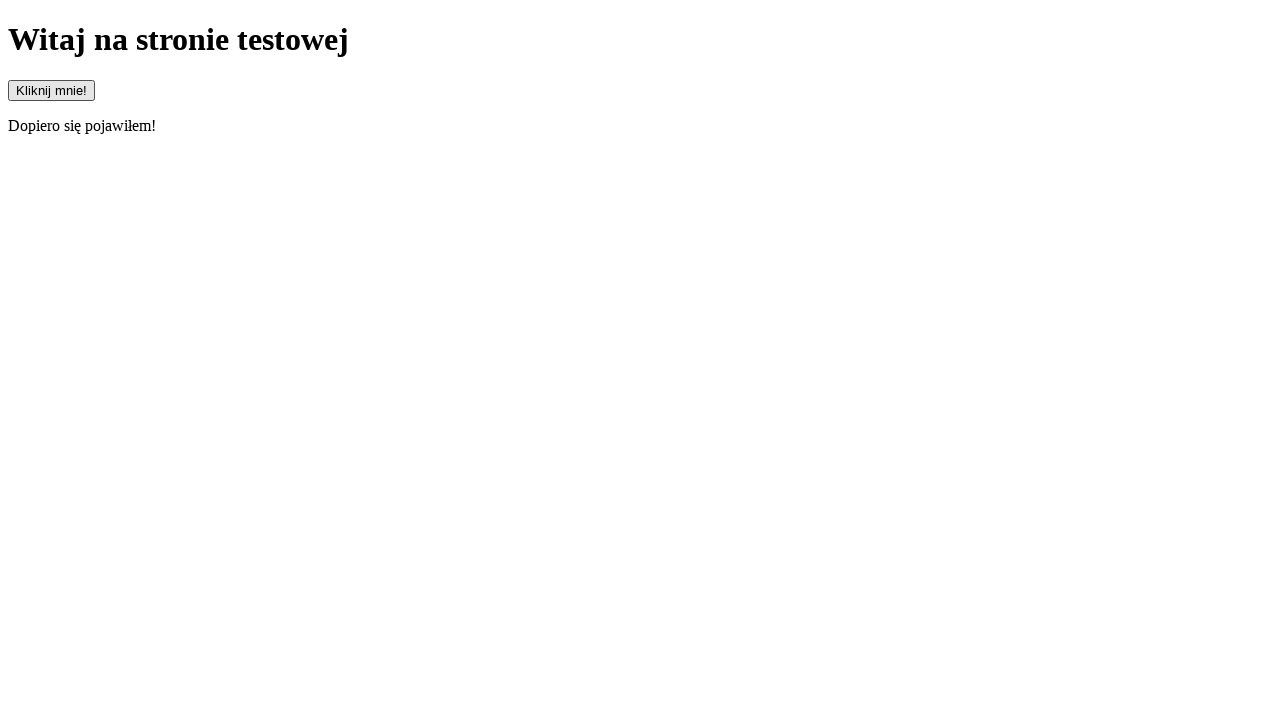